Tests the vessel search functionality on MyShipTracking by navigating to the vessels page, entering a destination filter, customizing visible columns by unchecking certain checkboxes, and verifying that search results are displayed.

Starting URL: https://www.myshiptracking.com/

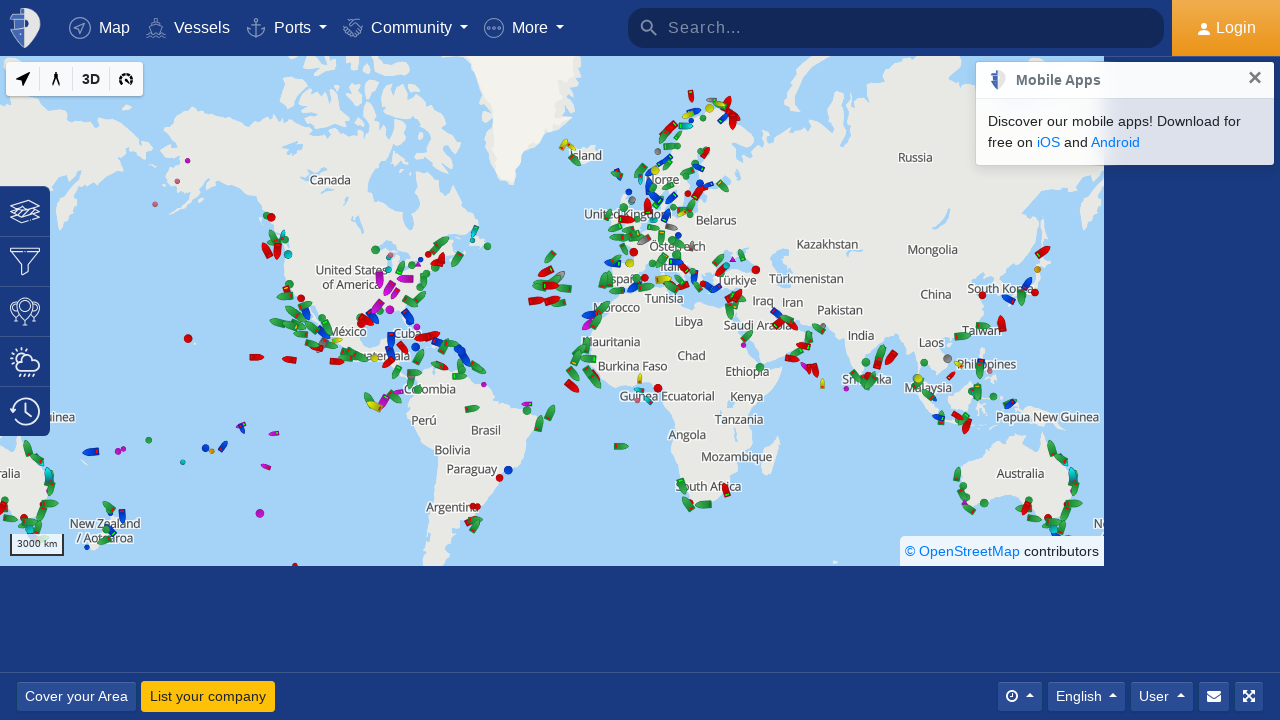

Waited for vessels dropdown menu to load
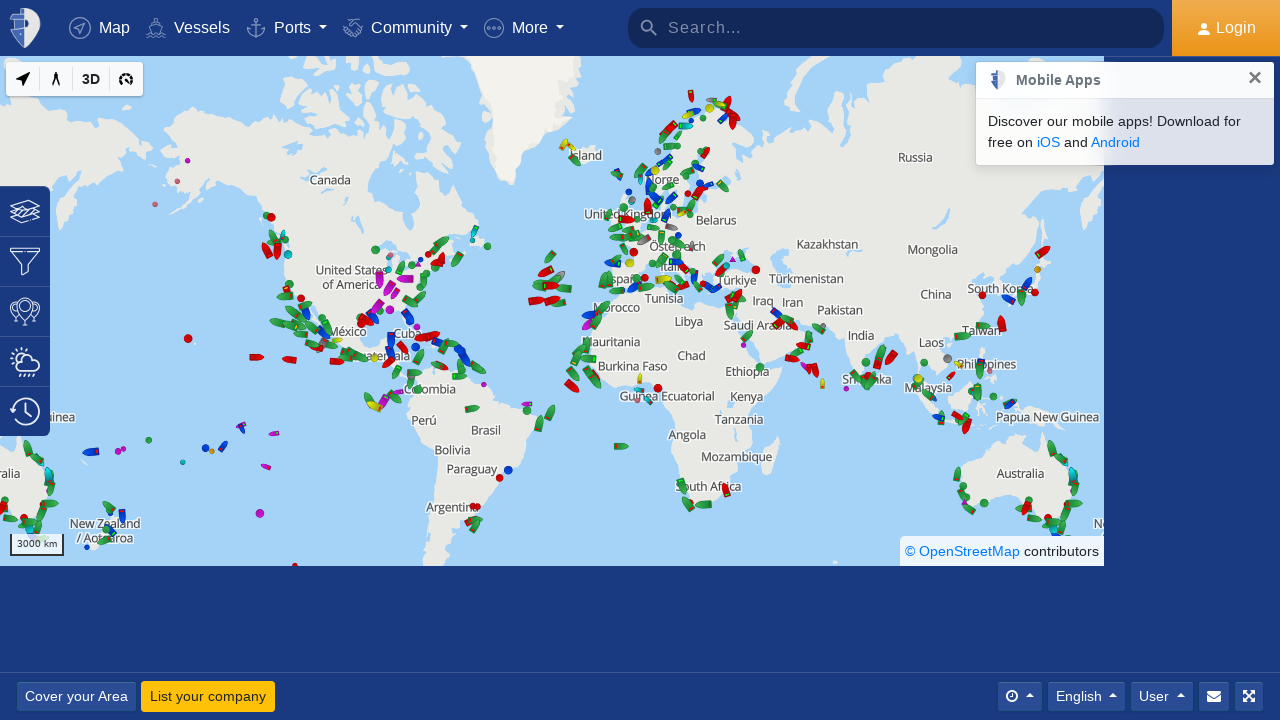

Clicked on vessels dropdown menu item at (188, 28) on xpath=//*[@id="myst-dropdown"]/ul/li[2]/a
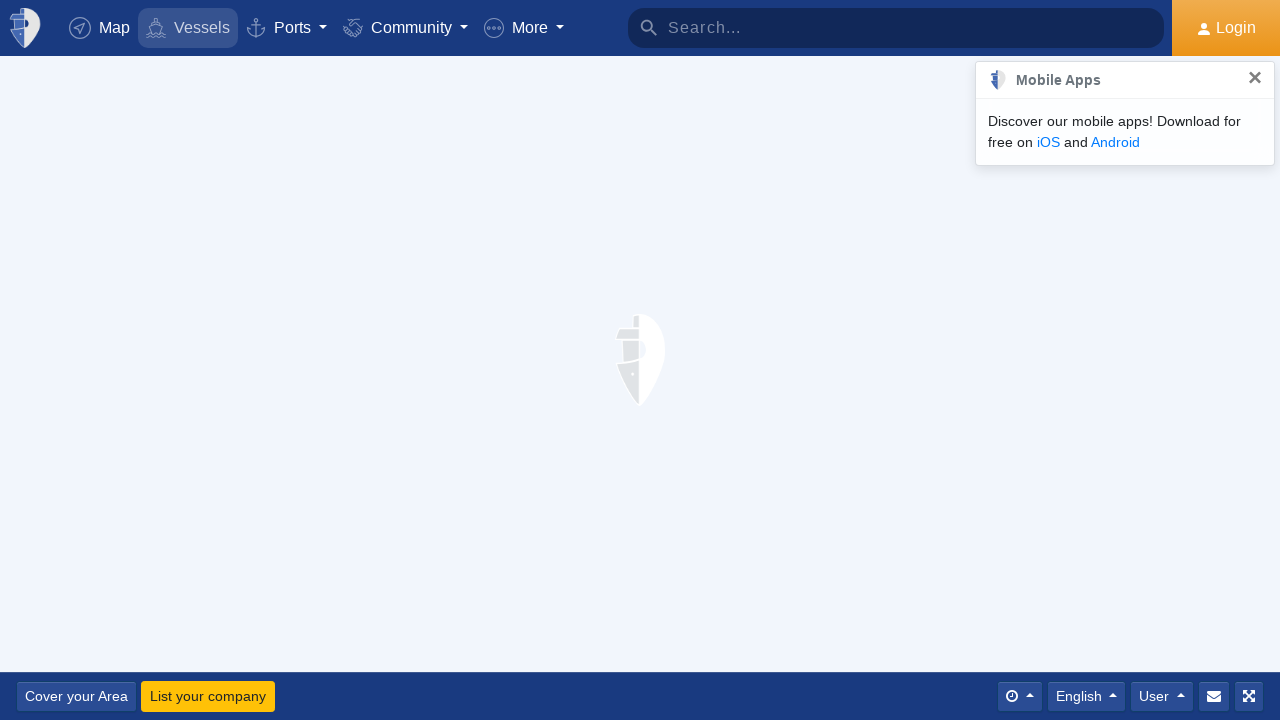

Waited for first filter/view button to load
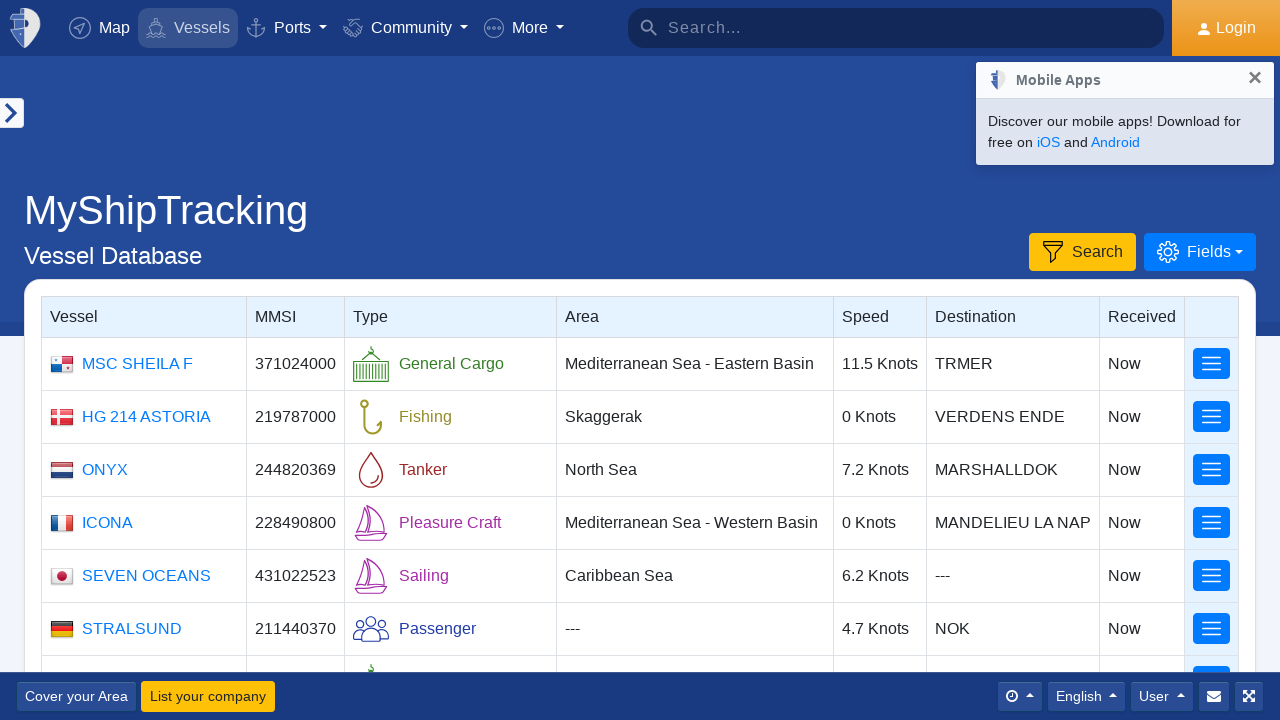

Clicked on first filter/view button at (1082, 252) on xpath=//*[@id="content_in_txt"]/div[2]/div/main/div[2]/div/div[2]/button[1]
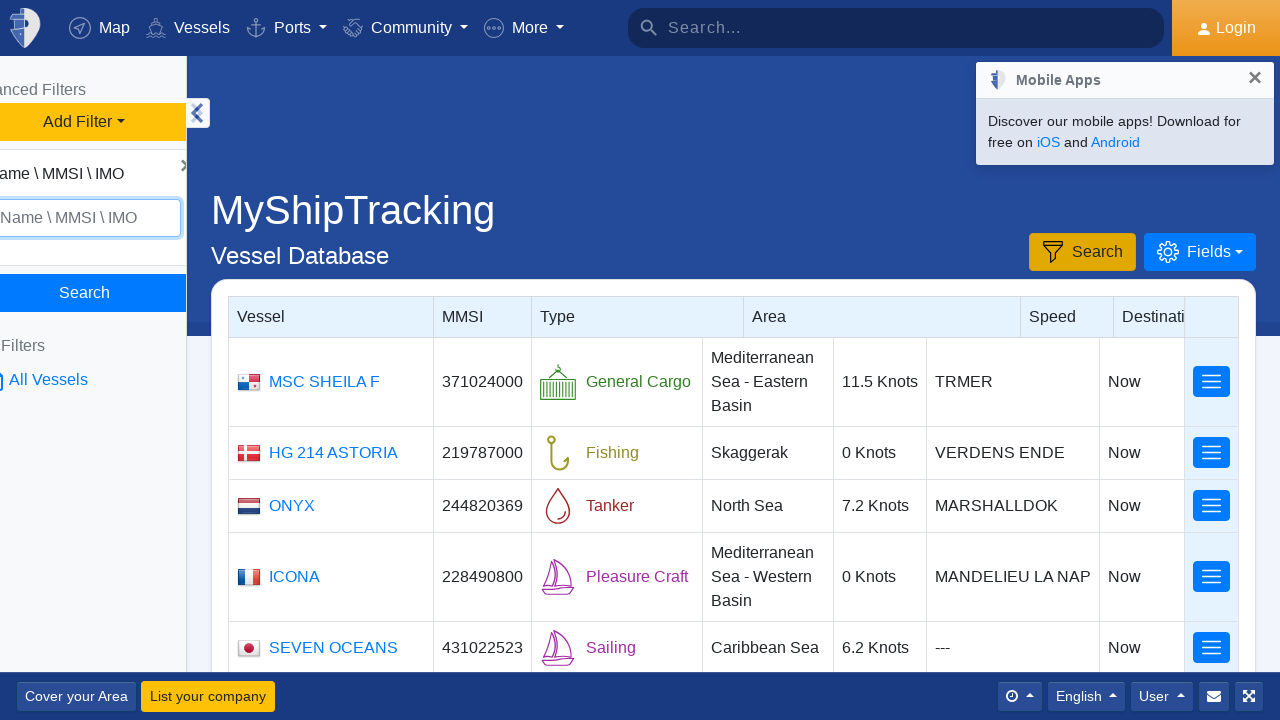

Waited for destination filter input to load
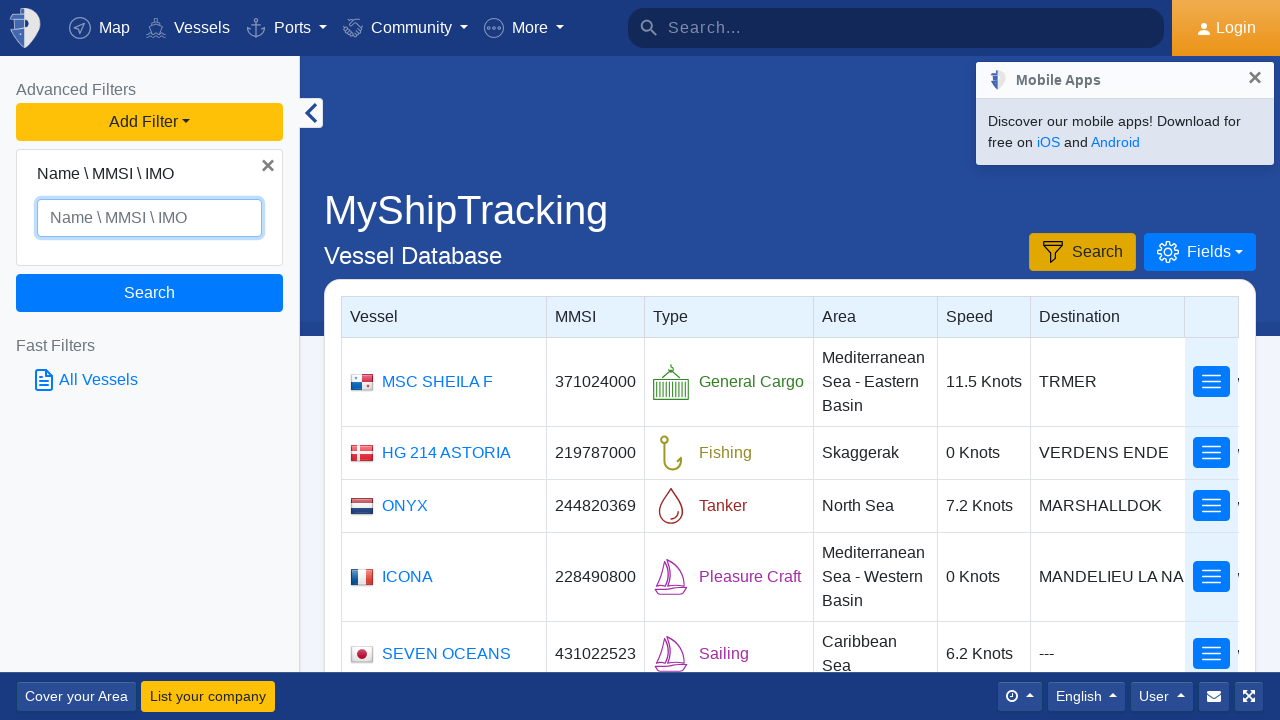

Entered 'Singapore' as destination filter on //*[@id="pagefilter1"]
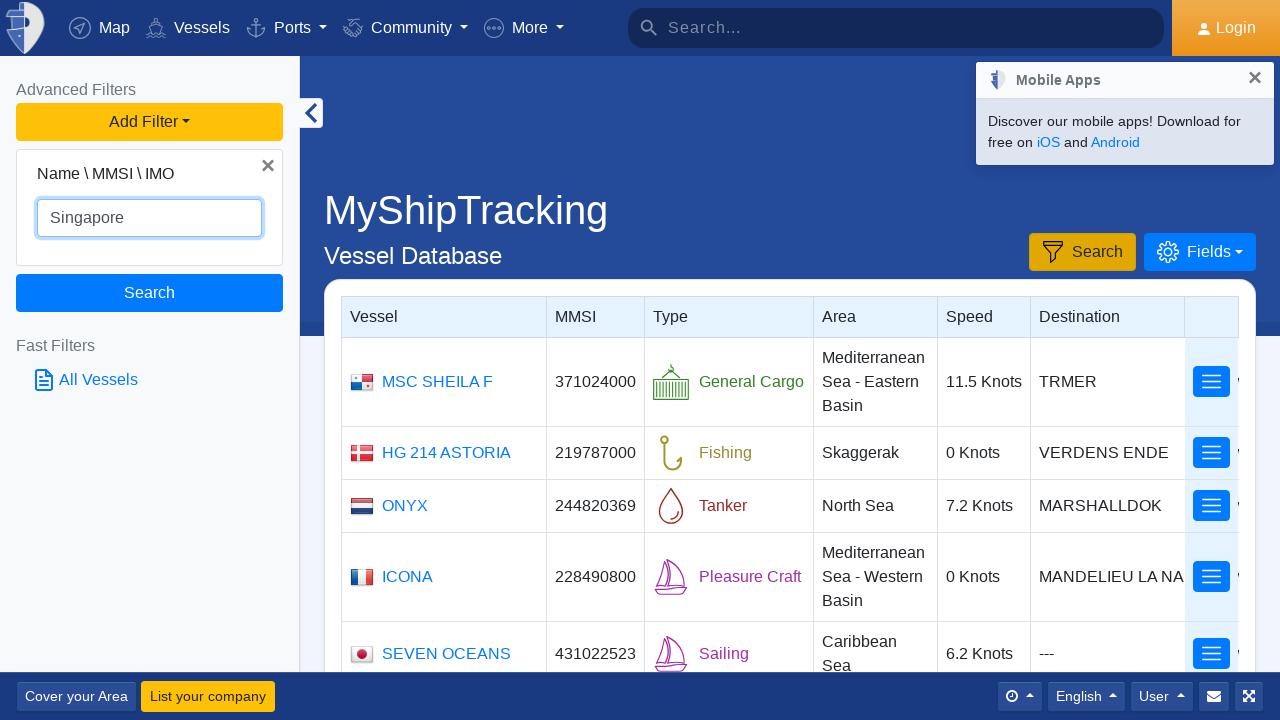

Waited for search button to load
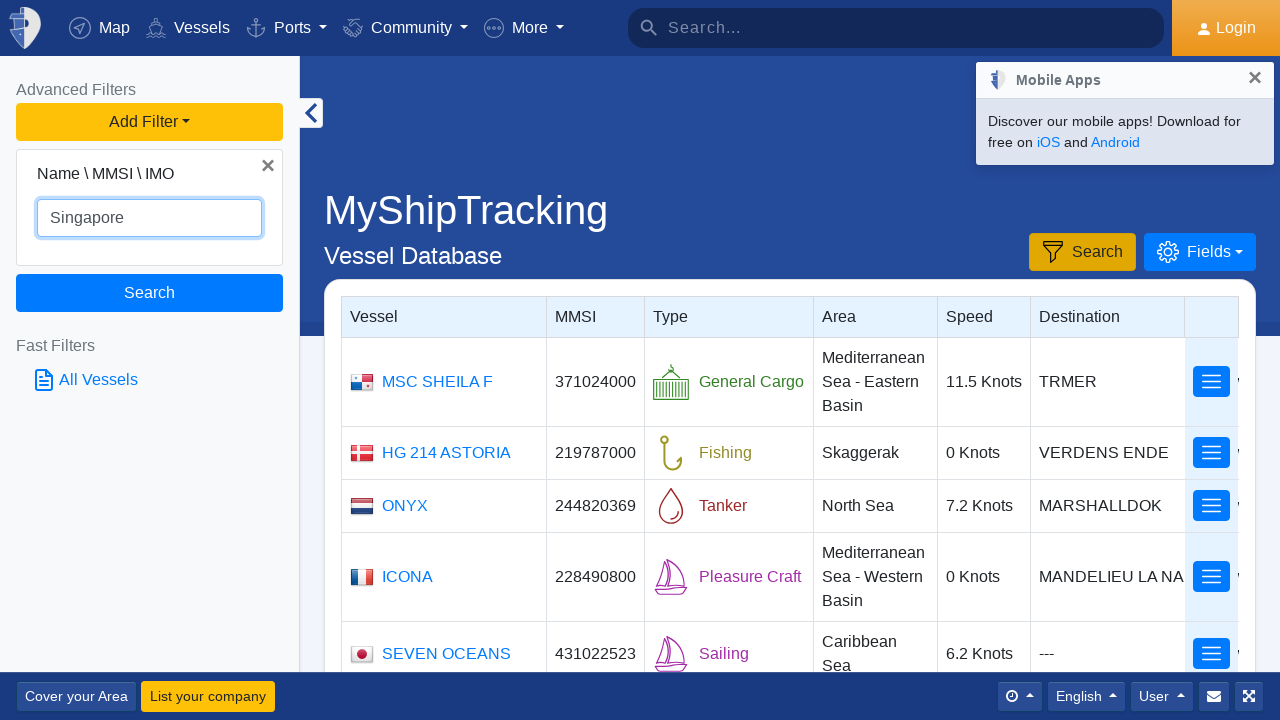

Clicked search button to apply destination filter at (150, 293) on xpath=//*[@id="pagefilters-search"]
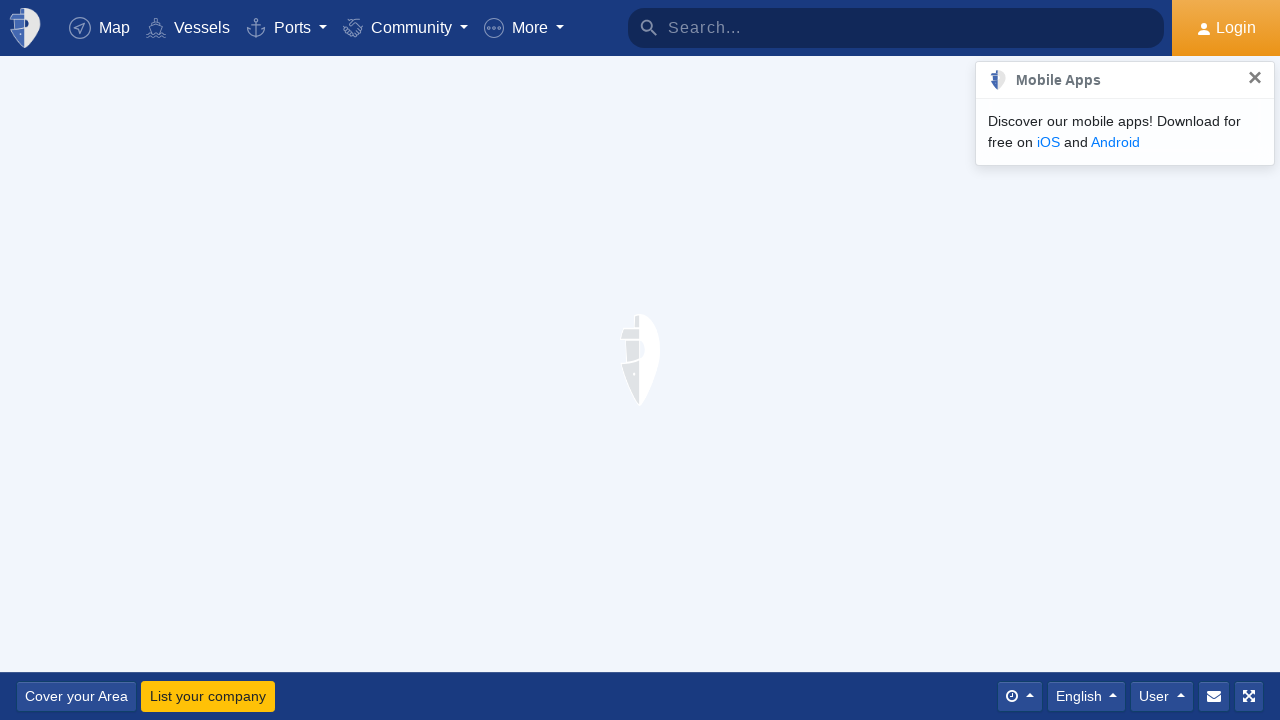

Waited for column fields dropdown button to load
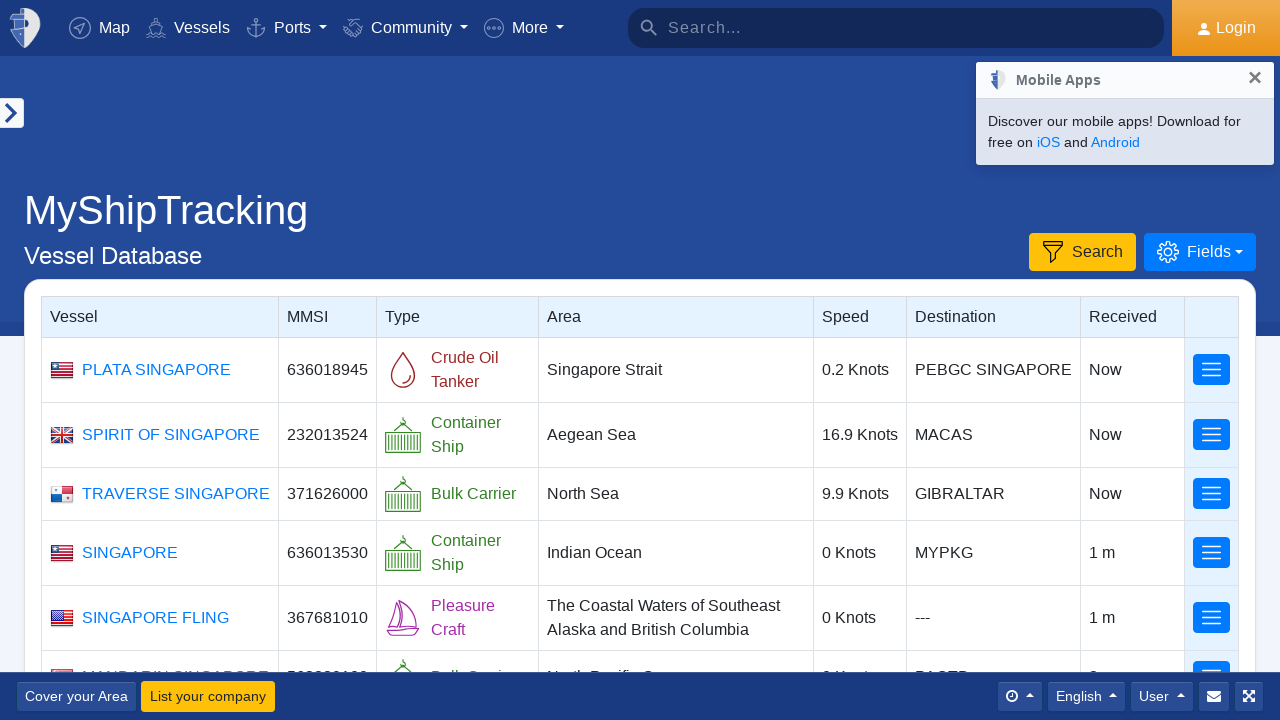

Opened column fields dropdown menu at (1200, 252) on xpath=//*[@id="pagefilter_drpdn_fields"]/button
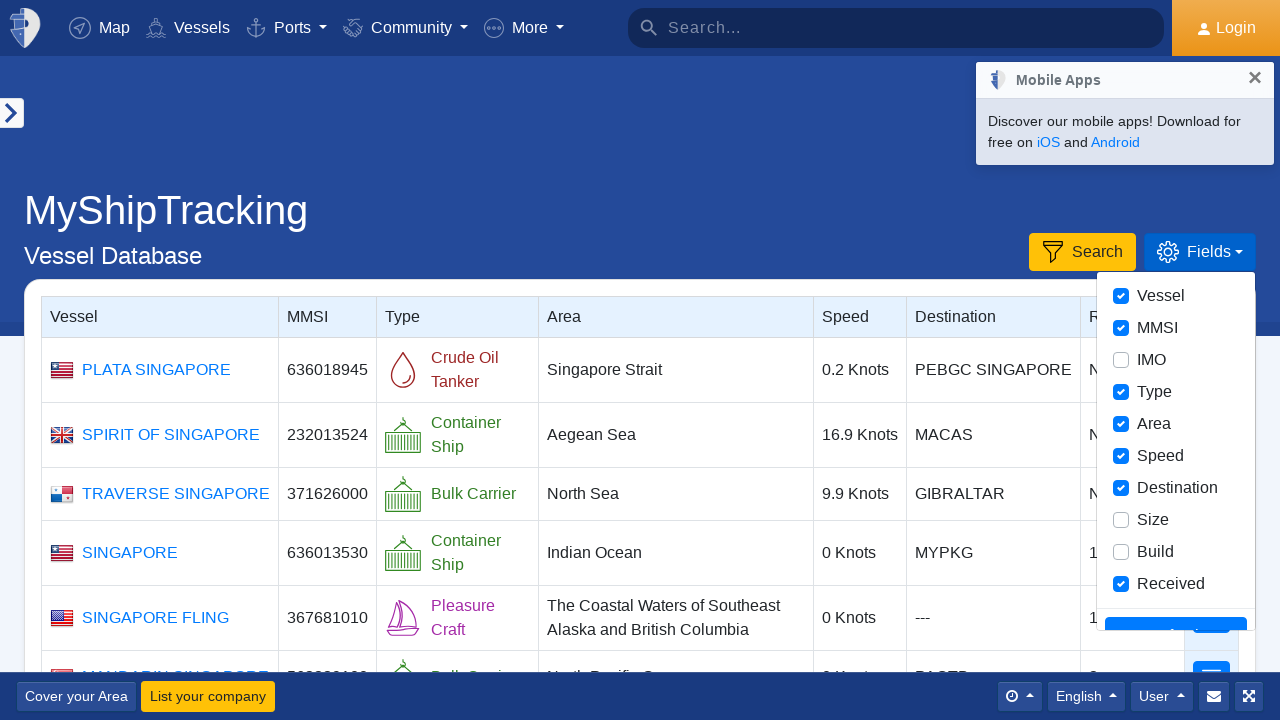

Waited for column checkbox at index 2 to load
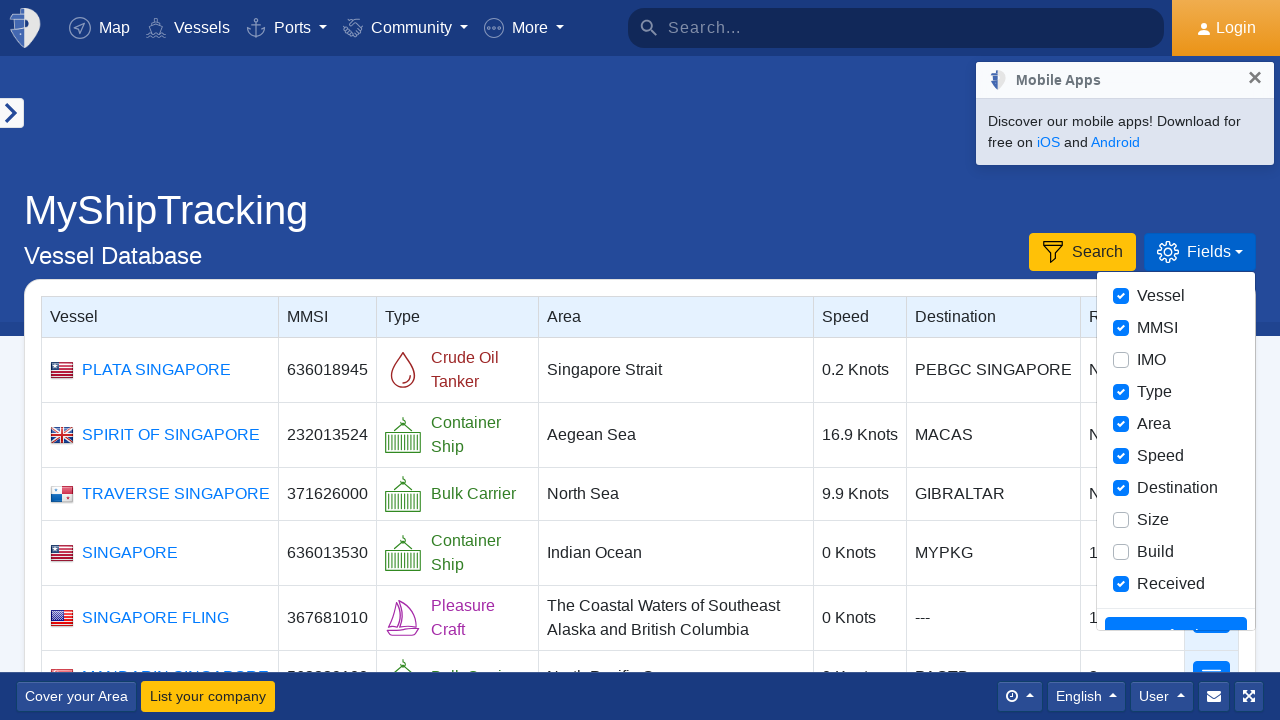

Unchecked column checkbox at index 2 at (1176, 328) on xpath=//*[@id="pagefilter_drpdn_fields"]/div/div[2]/label
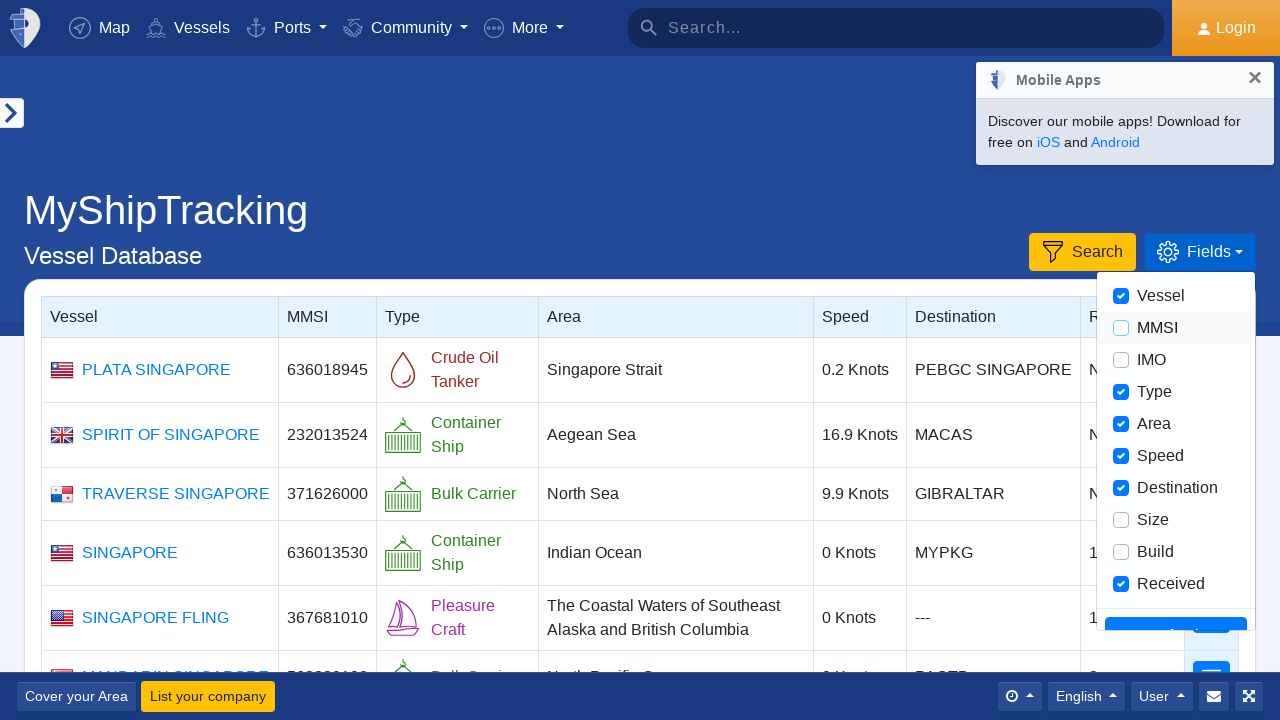

Unchecked column checkbox at index 6 at (1176, 456) on xpath=//*[@id="pagefilter_drpdn_fields"]/div/div[6]/label
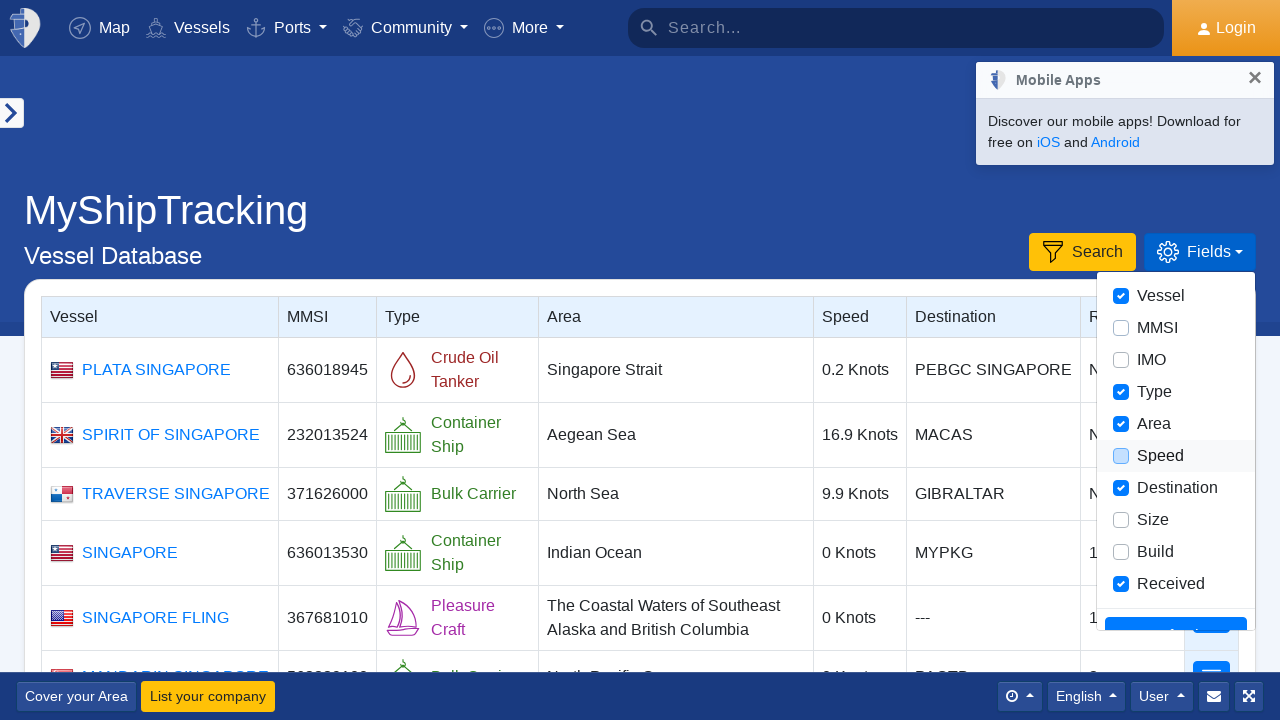

Unchecked column checkbox at index 10 at (1176, 584) on xpath=//*[@id="pagefilter_drpdn_fields"]/div/div[10]/label
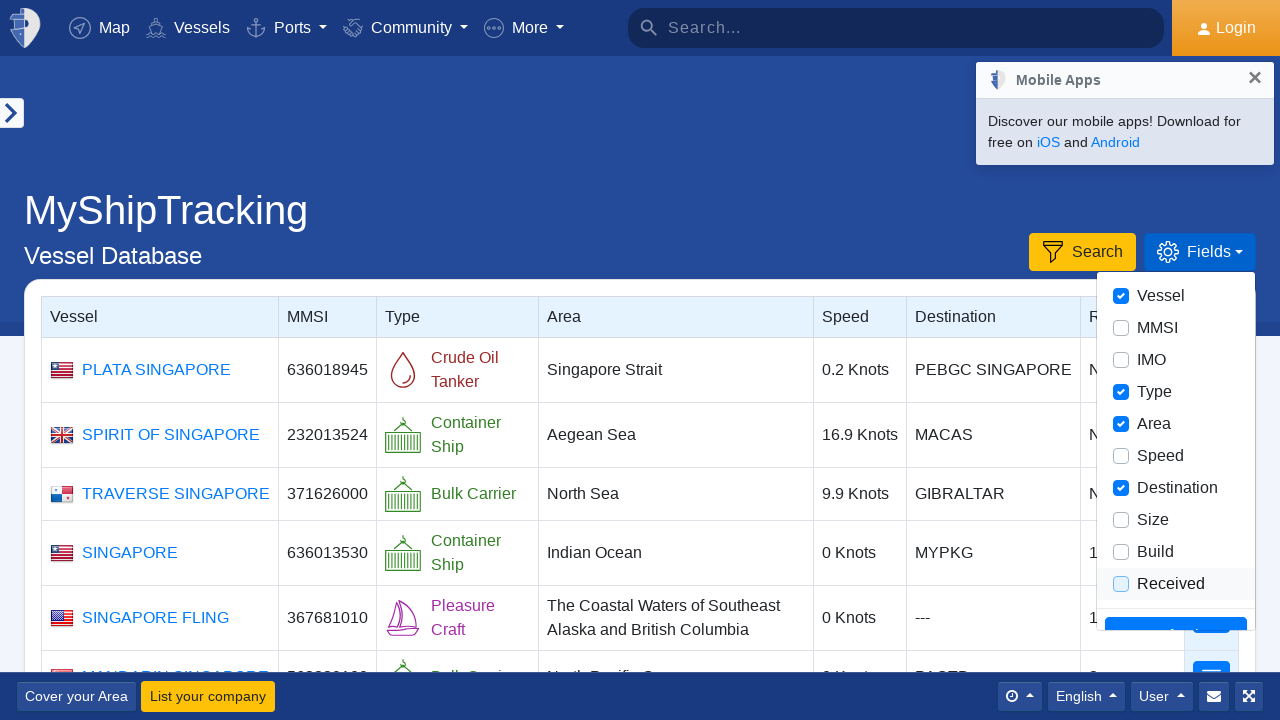

Waited for apply column changes button to load
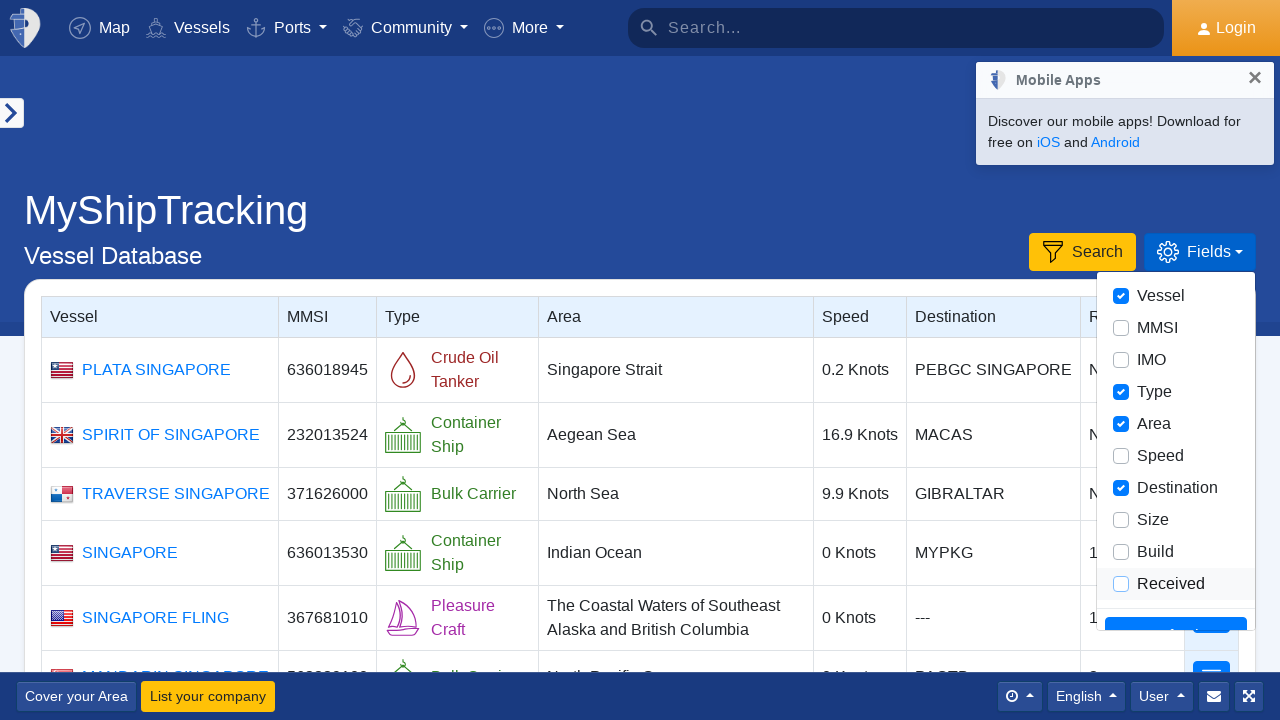

Clicked apply button to confirm column customizations at (1176, 611) on xpath=//*[@id="pagefilter_drpdn_fields"]/div/div[12]/button
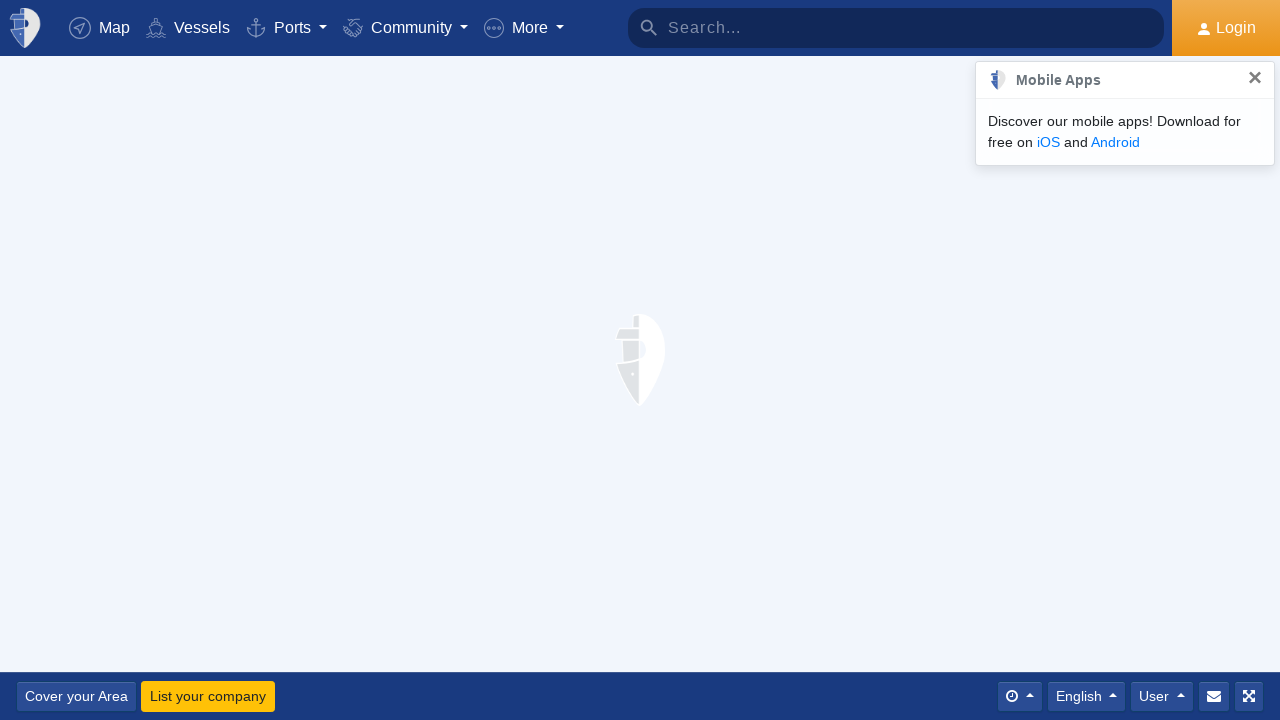

Waited for vessel search results table to load and display rows
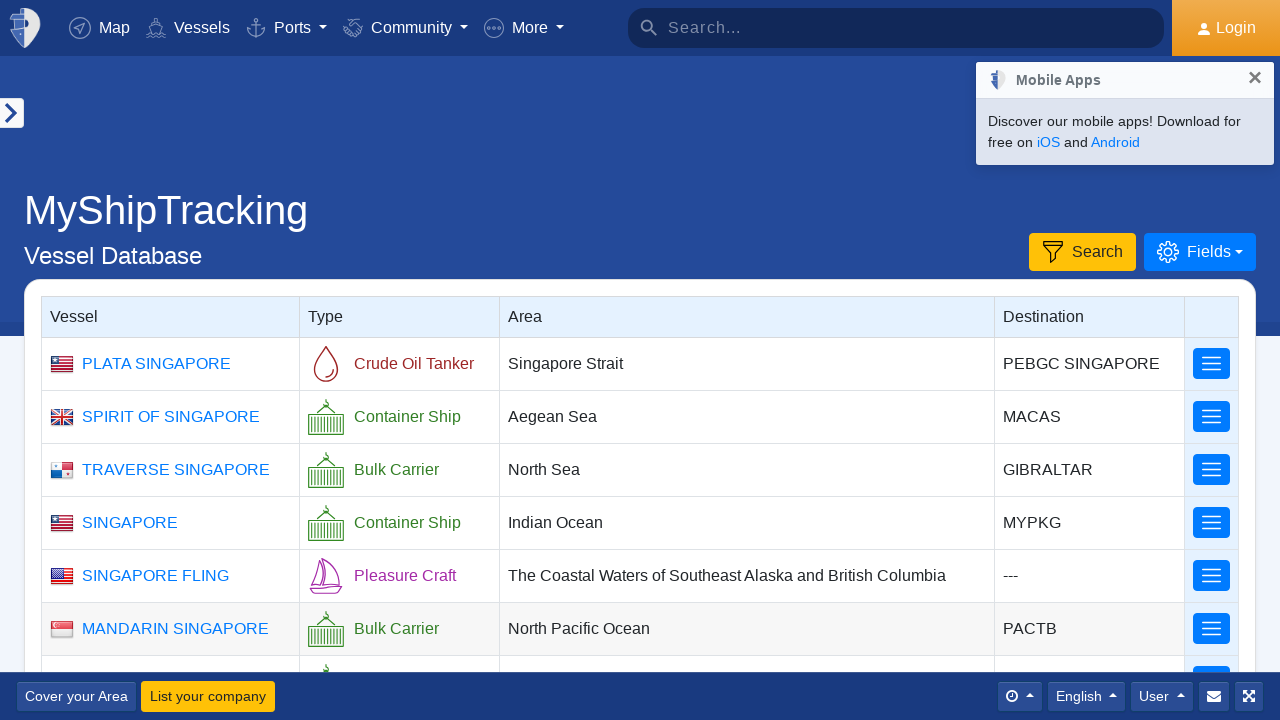

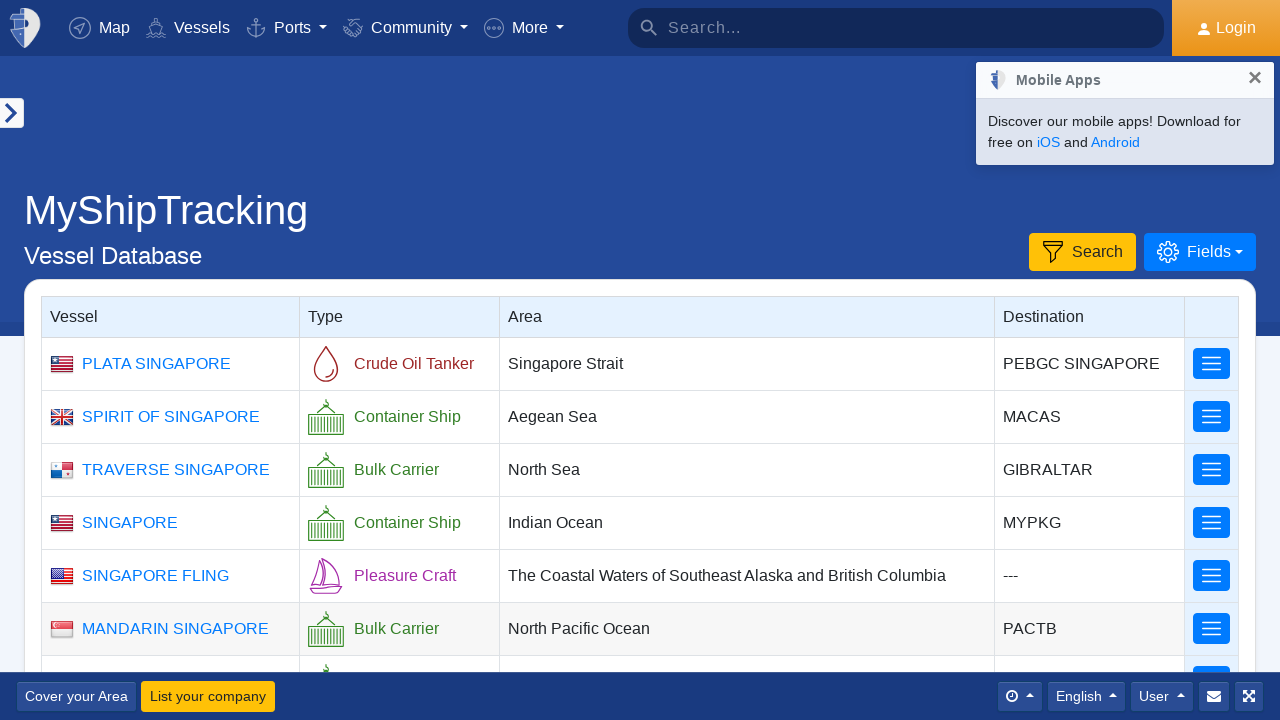